Tests dynamic dropdown functionality by selecting origin and destination airports from dropdown menus on a flight booking practice page

Starting URL: https://rahulshettyacademy.com/dropdownsPractise/

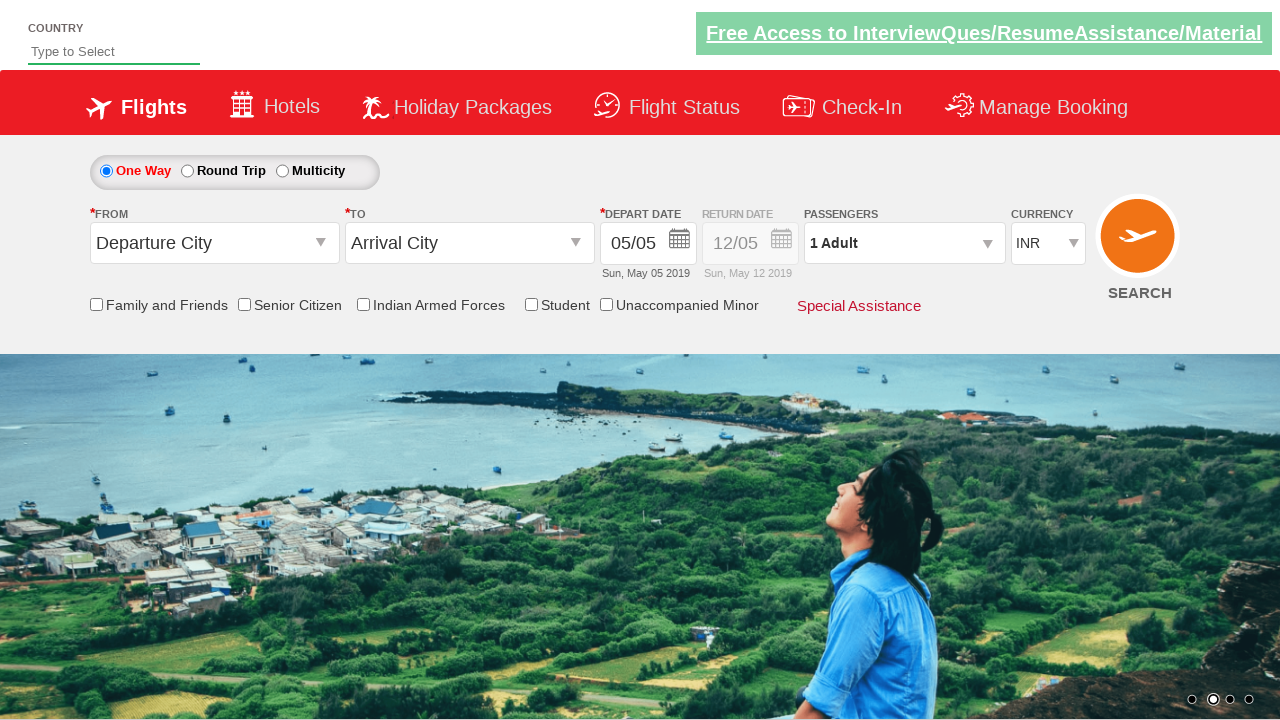

Clicked on origin station dropdown to open it at (214, 243) on input#ctl00_mainContent_ddl_originStation1_CTXT
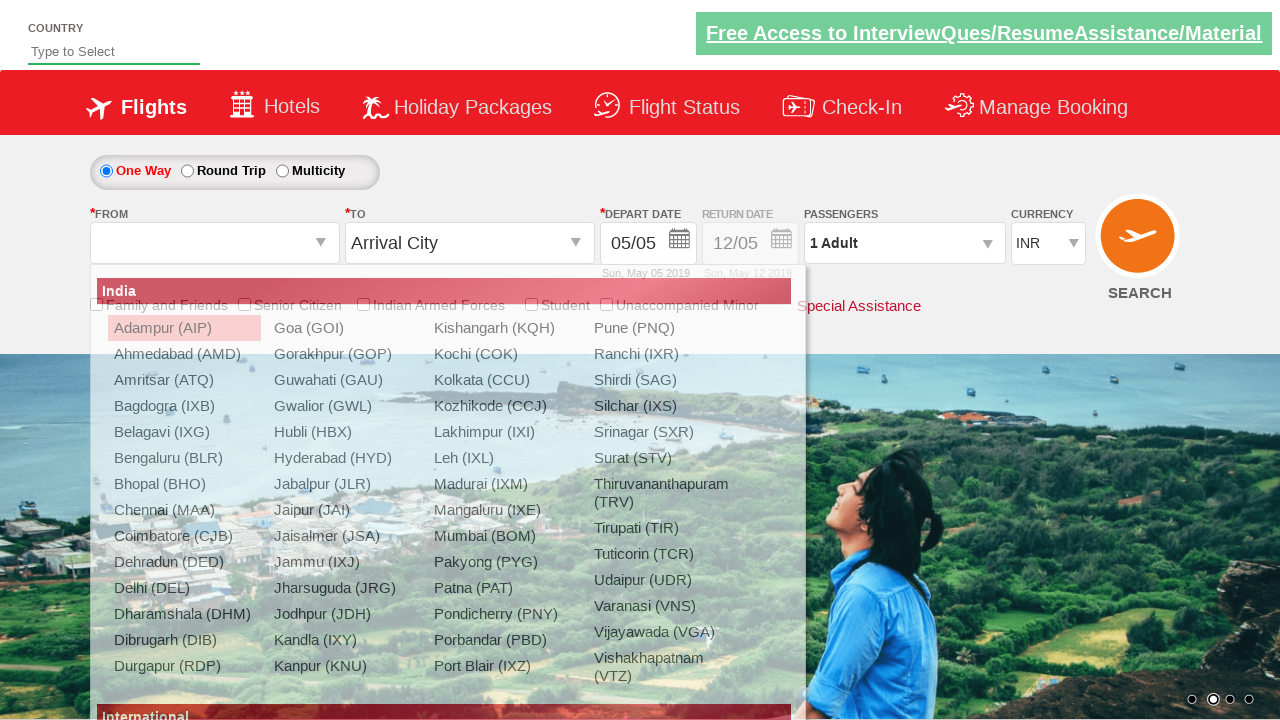

Selected Mumbai (BOM) as origin airport at (504, 536) on xpath=//a[@value='BOM']
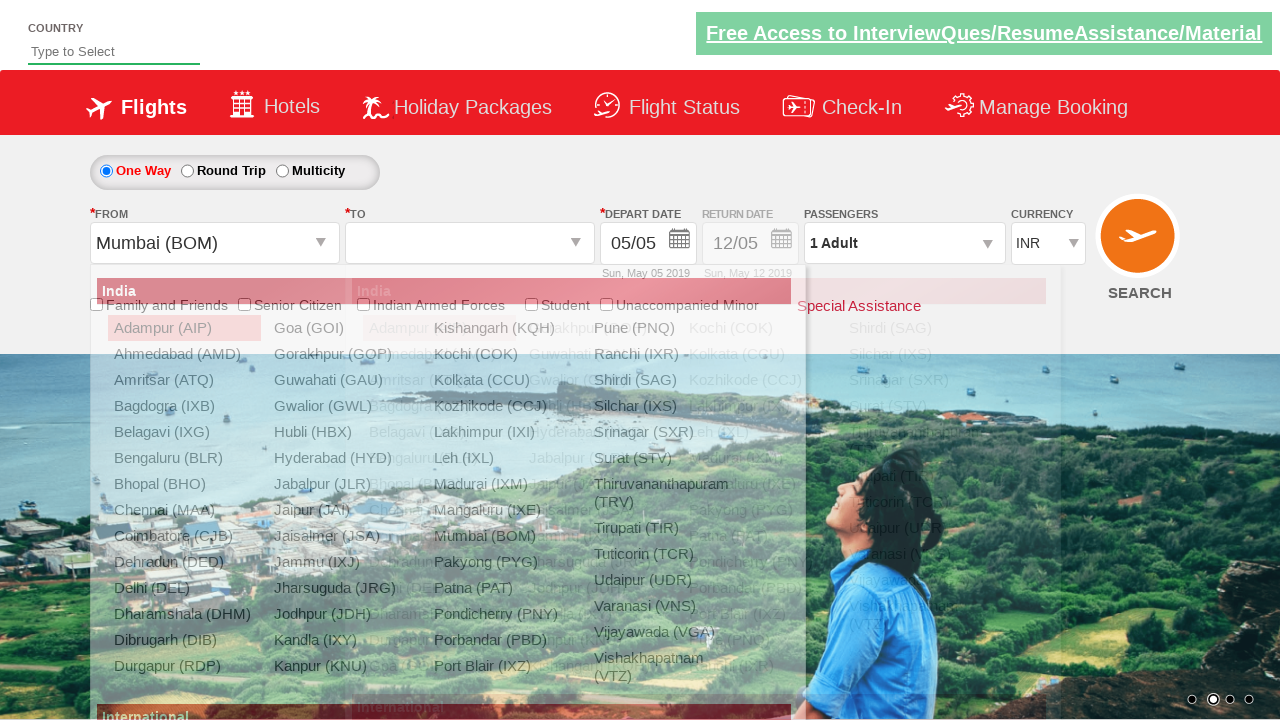

Waited 2 seconds for dropdown interaction to complete
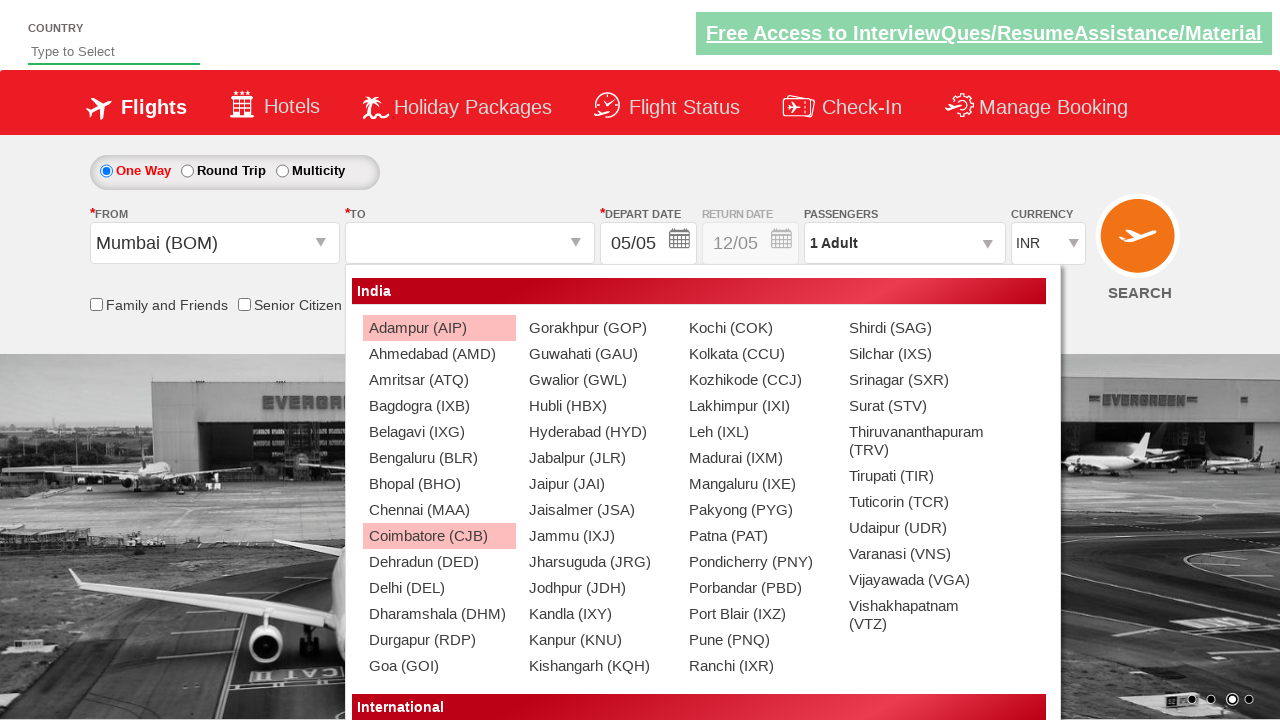

Selected Mangalore (IXE) as destination airport at (759, 484) on (//a[@value='IXE'])[2]
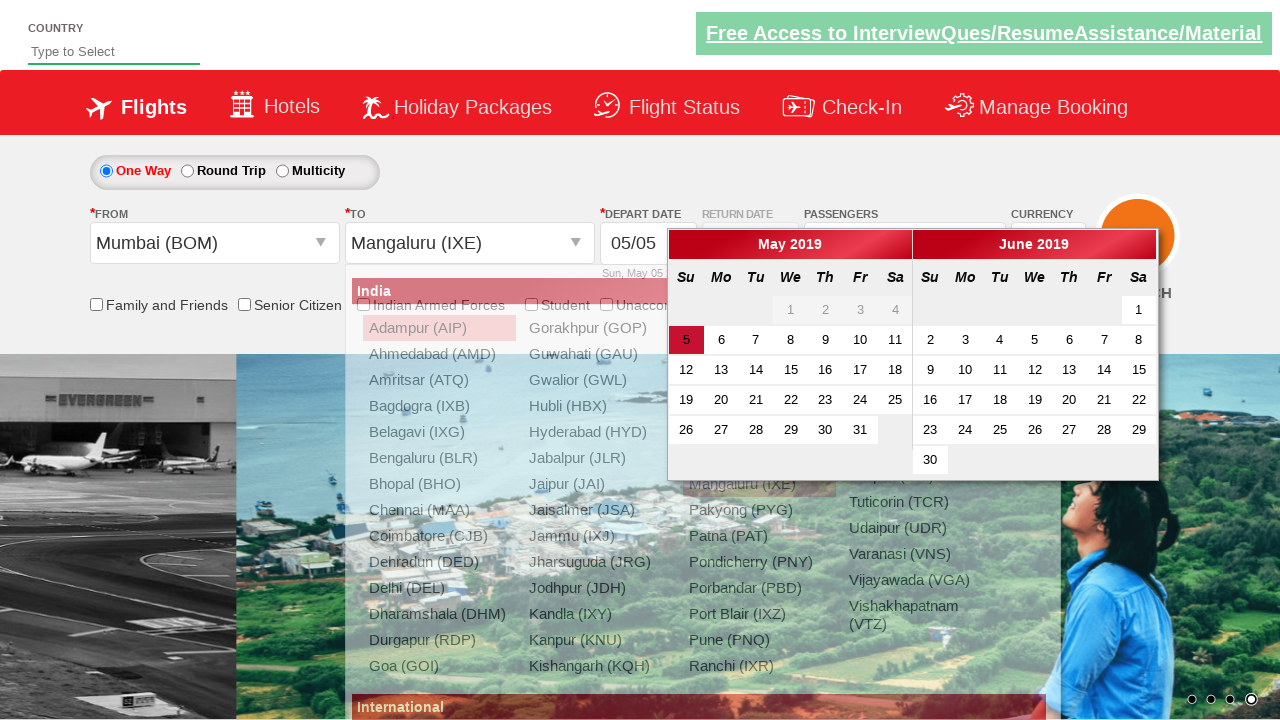

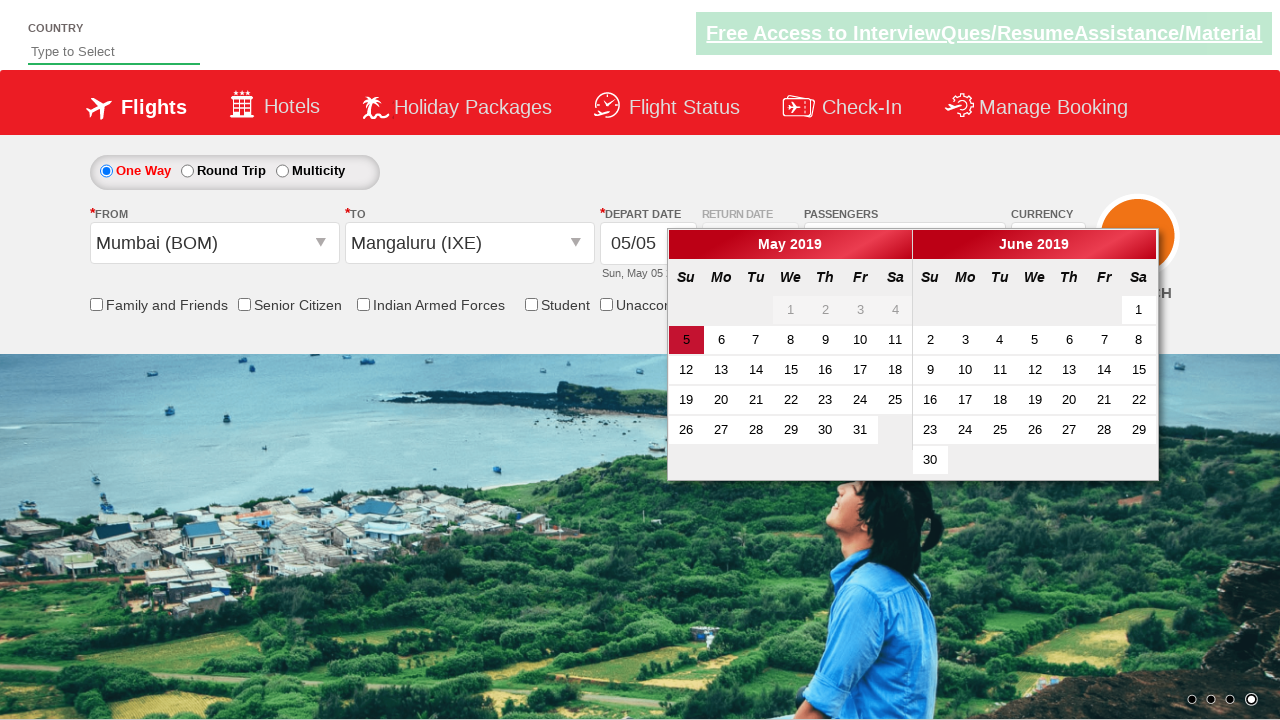